Tests various types of JavaScript alerts including simple alerts, confirmation dialogs, and prompt dialogs by triggering them and interacting with their content

Starting URL: https://leafground.com/alert.xhtml

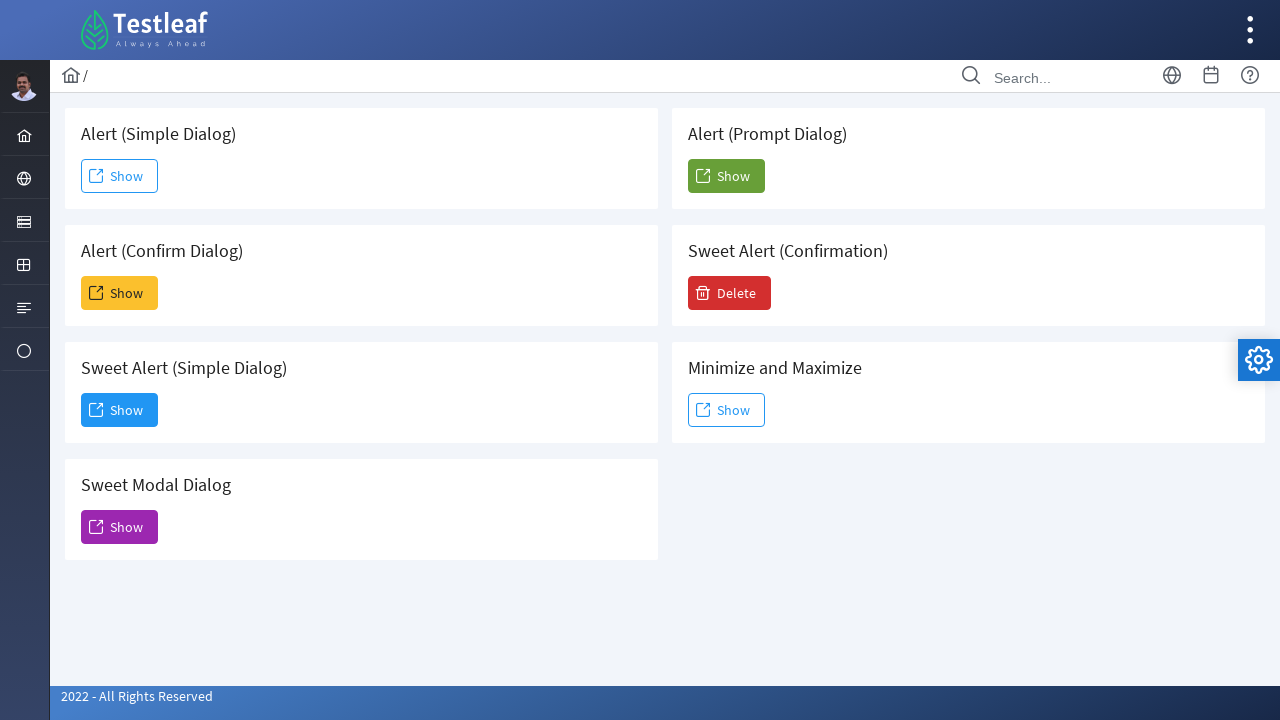

Clicked on first Show button to trigger simple alert at (120, 176) on (//span[text()='Show'])[1]
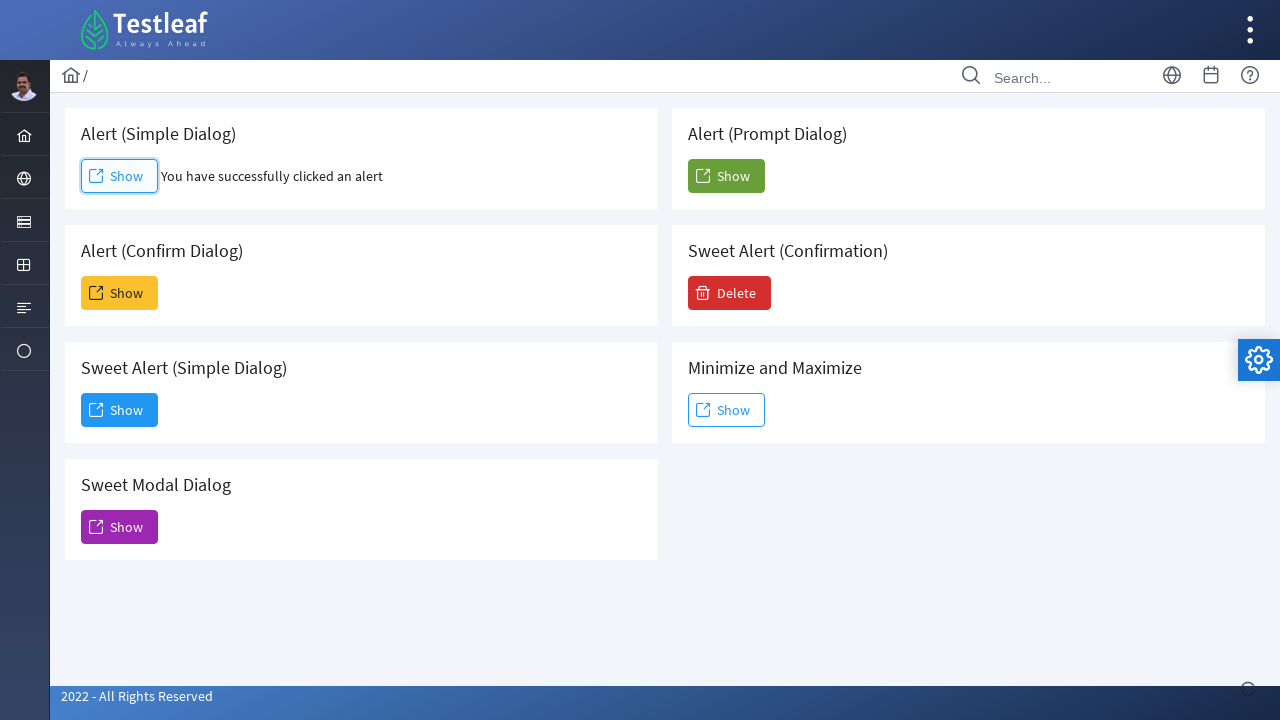

Set up dialog handler to accept simple alert
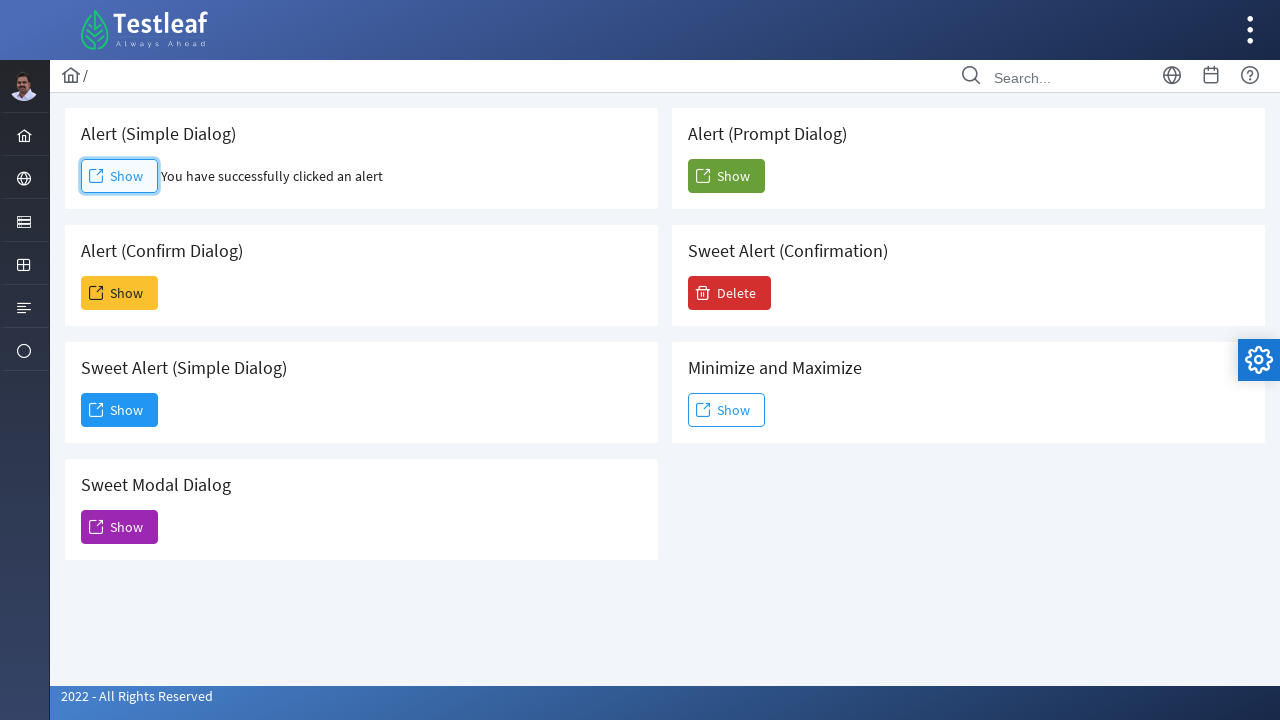

Waited 500ms for simple alert to be handled
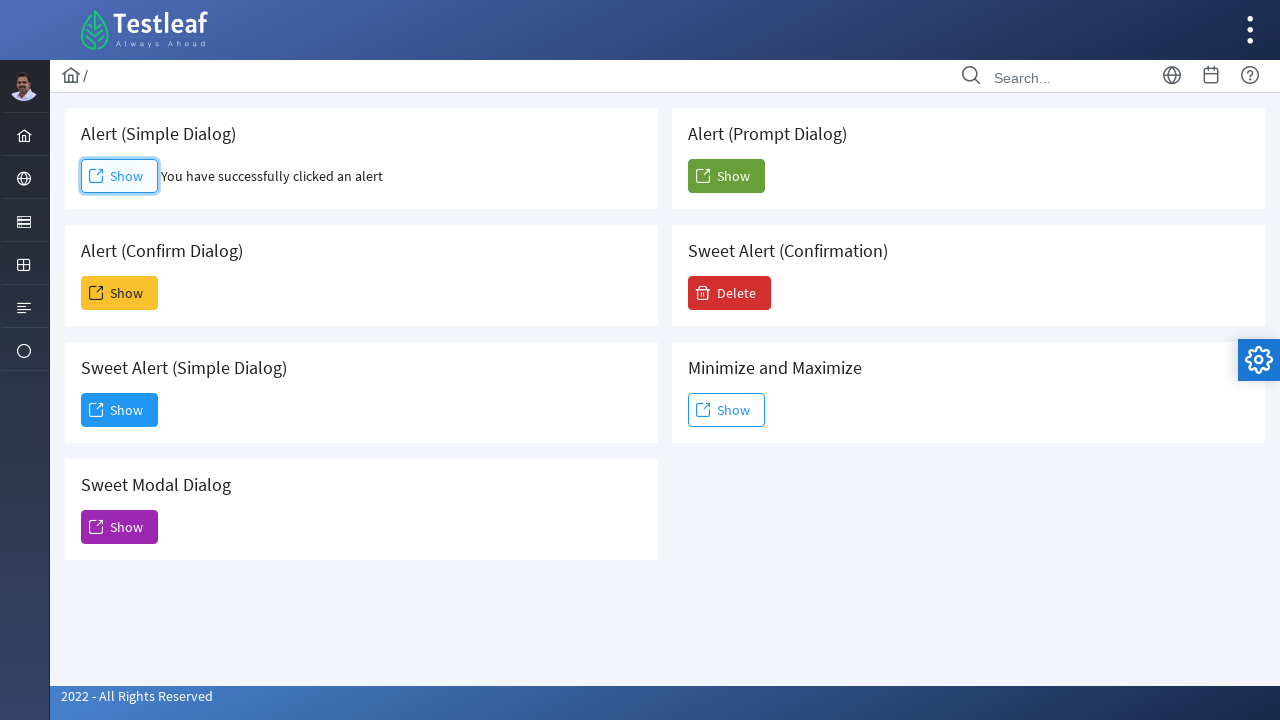

Clicked on fifth Show button to trigger prompt dialog at (726, 176) on (//span[text()='Show'])[5]
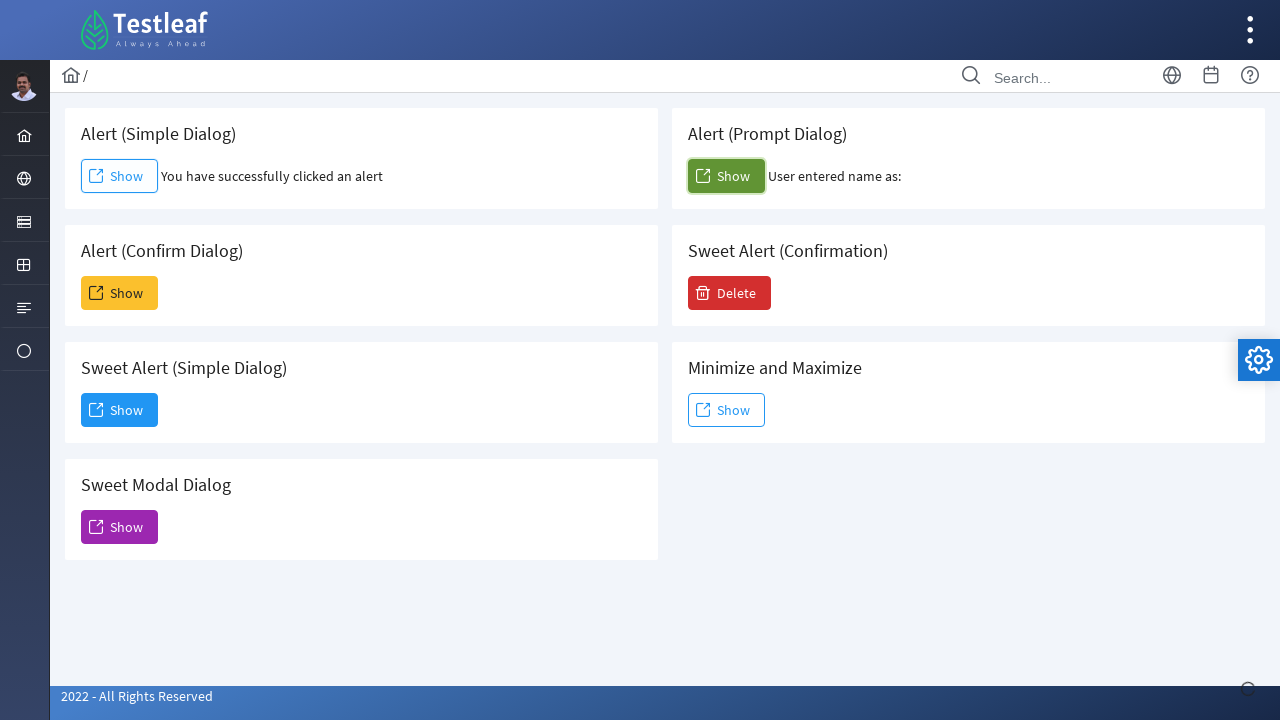

Set up dialog handler to accept prompt with input 'welcome'
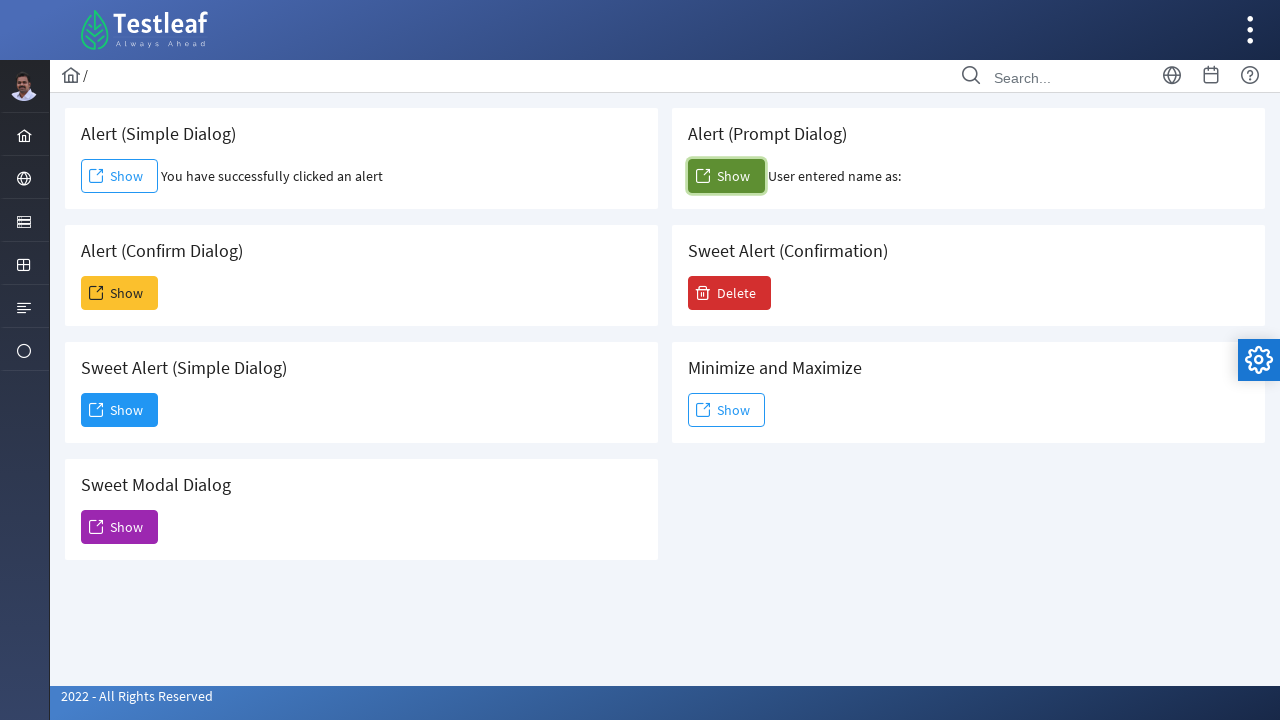

Waited 2000ms for prompt dialog to be handled
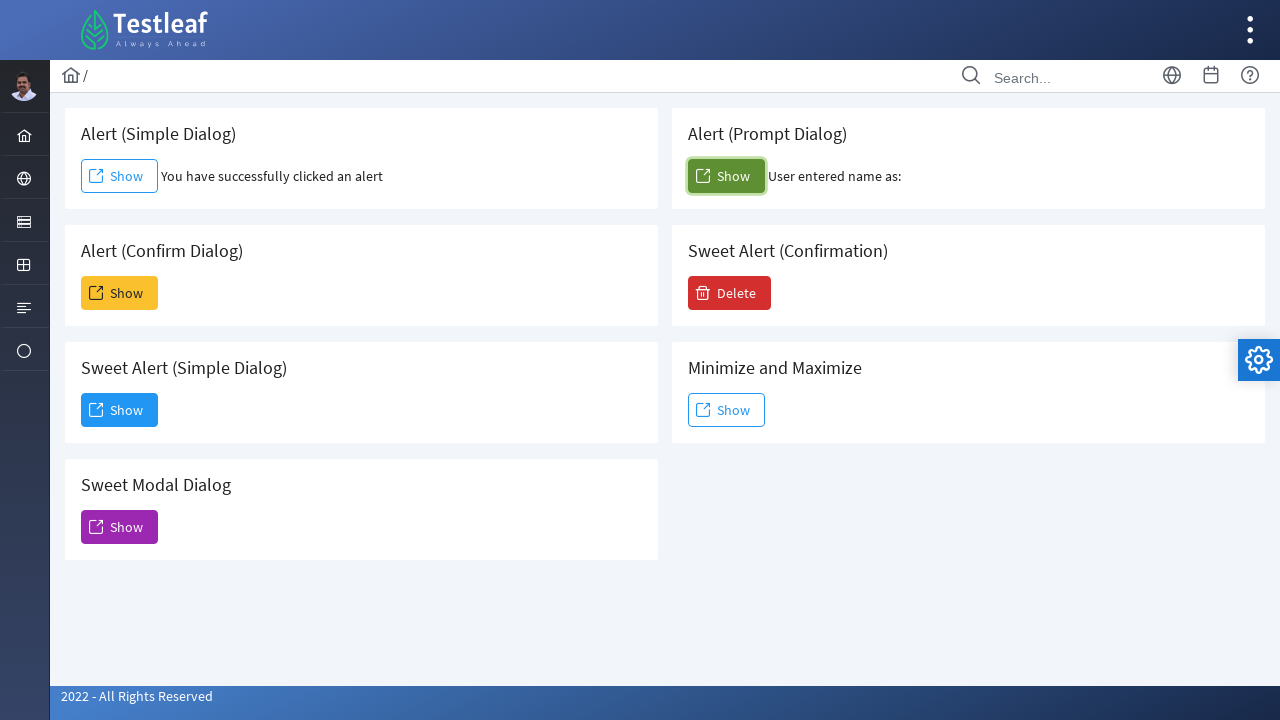

Clicked on second Show button to trigger confirmation dialog at (120, 293) on (//span[text()='Show'])[2]
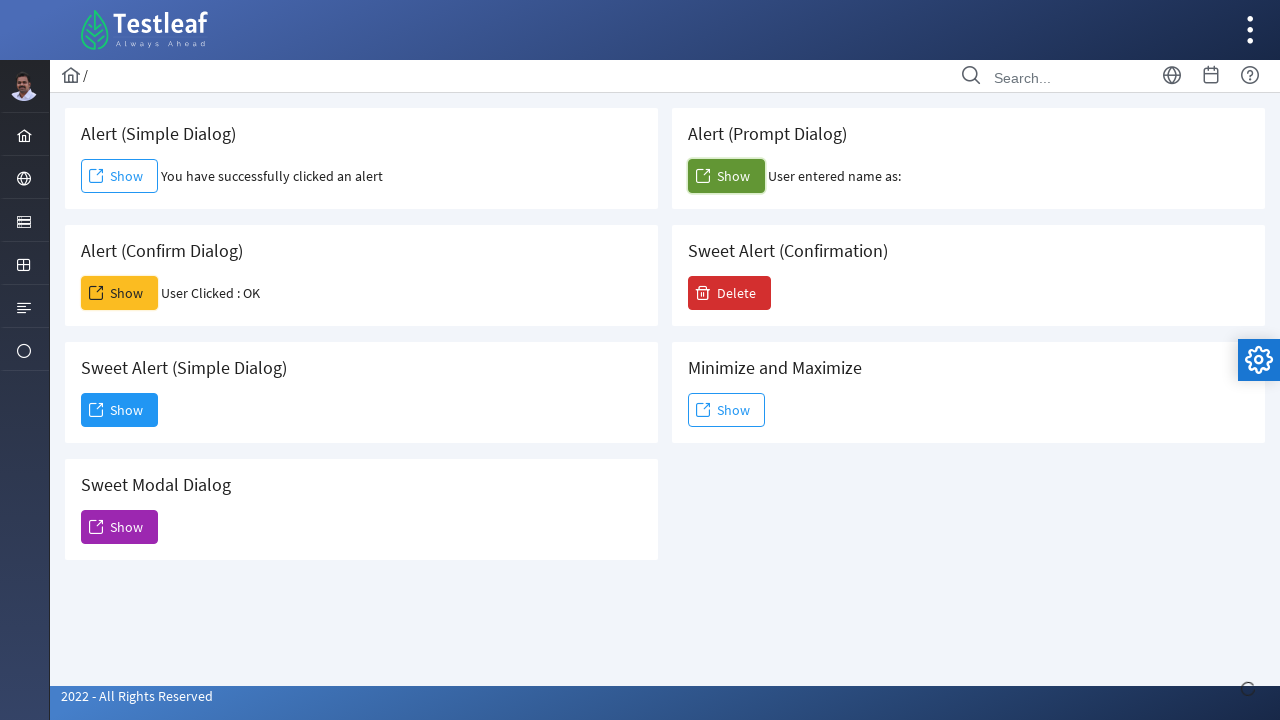

Set up dialog handler to dismiss confirmation dialog
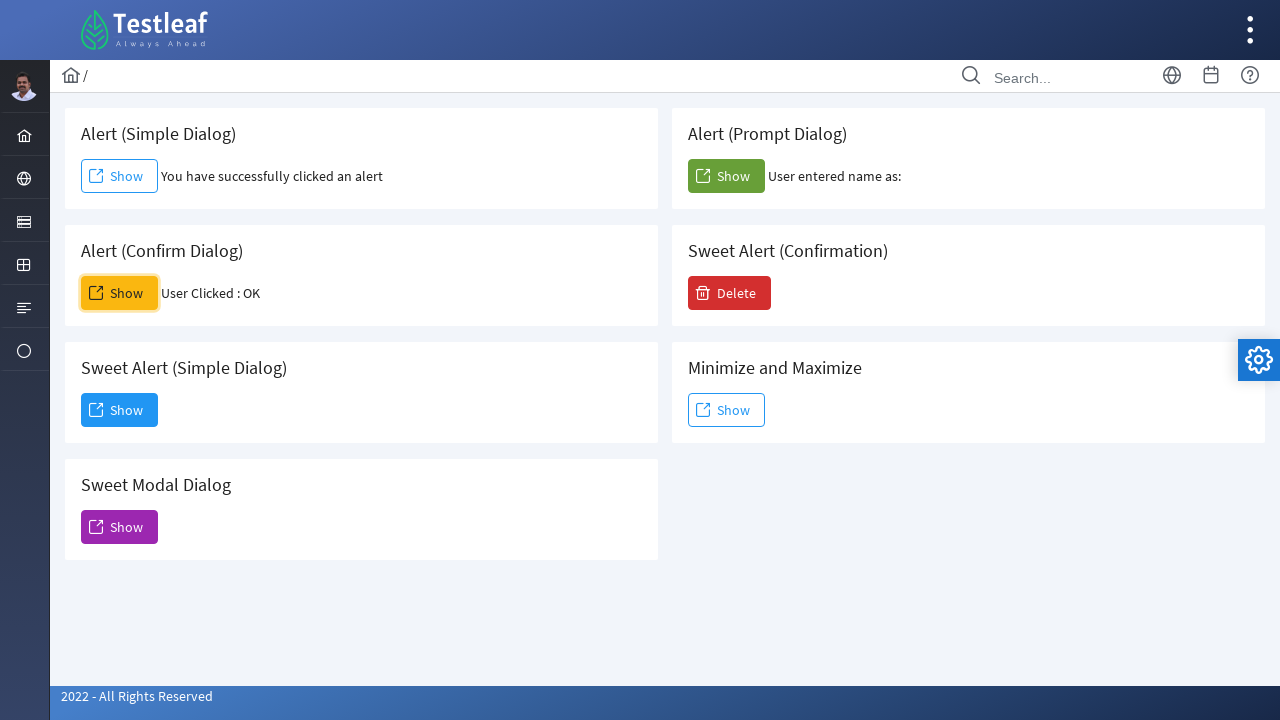

Waited for result element to be visible after dismissing confirmation dialog
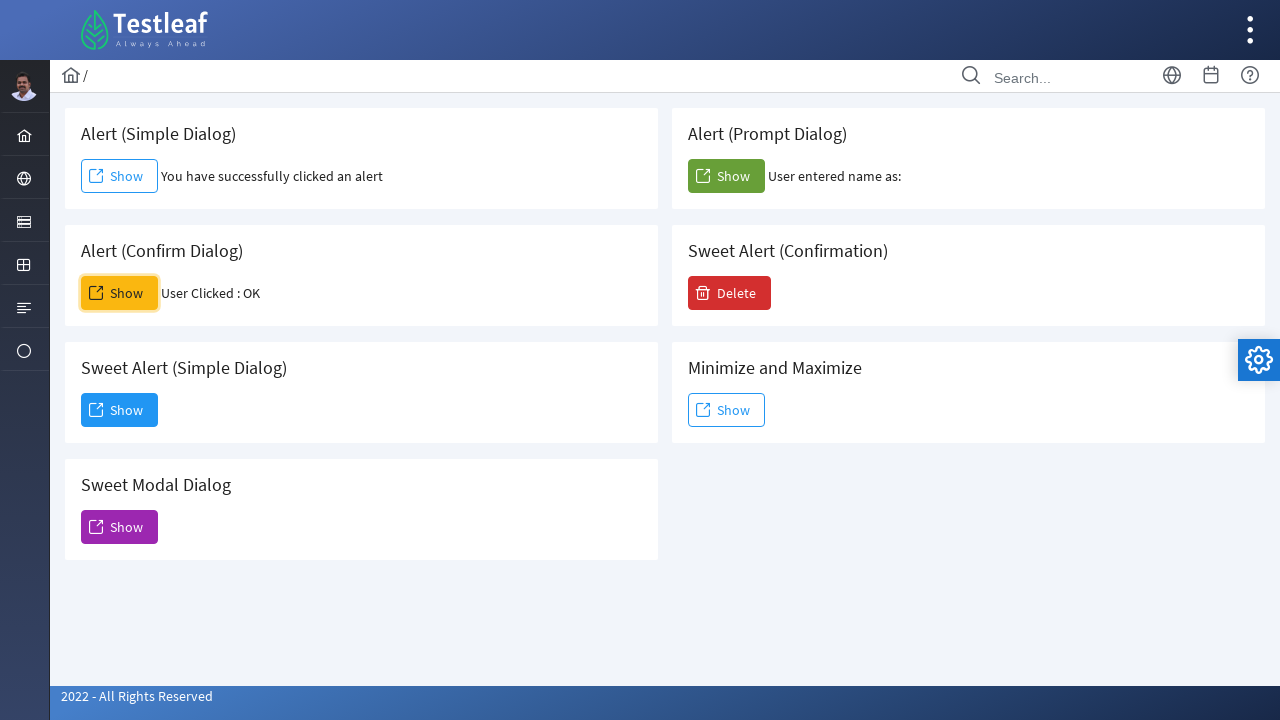

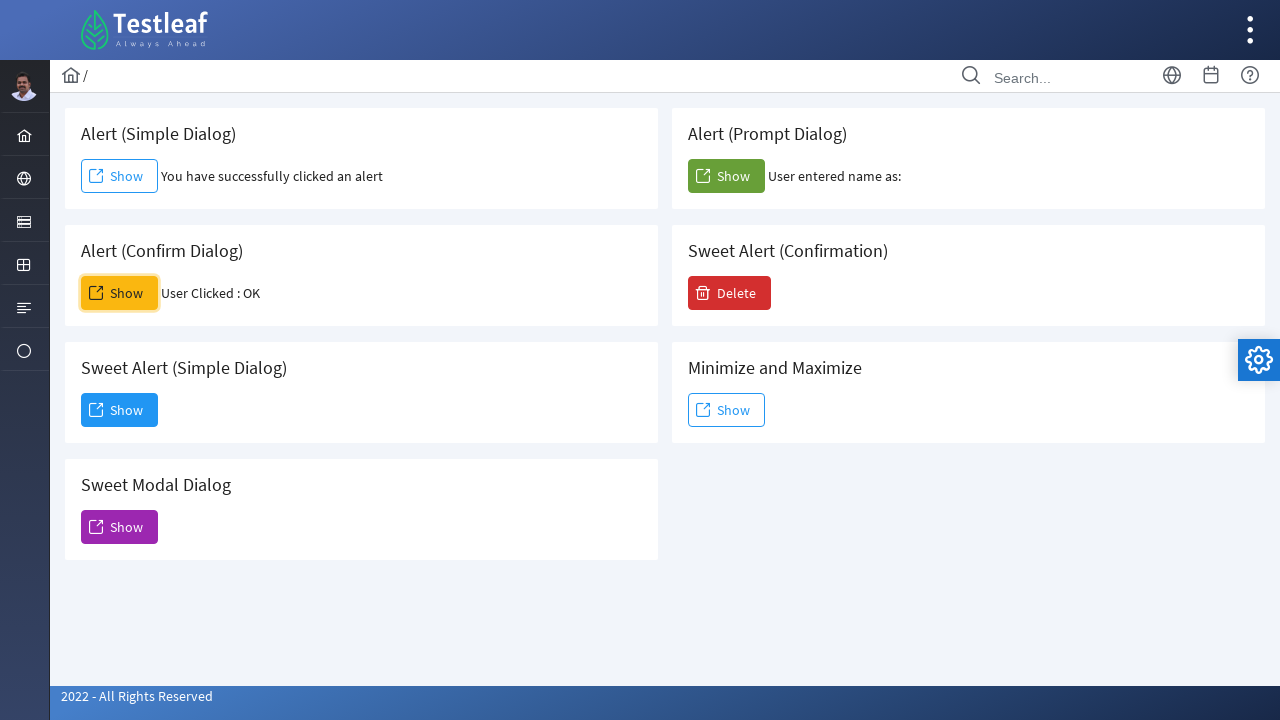